Tests dynamic loading by clicking through to example page and waiting for element to appear

Starting URL: https://the-internet.herokuapp.com/dynamic_loading

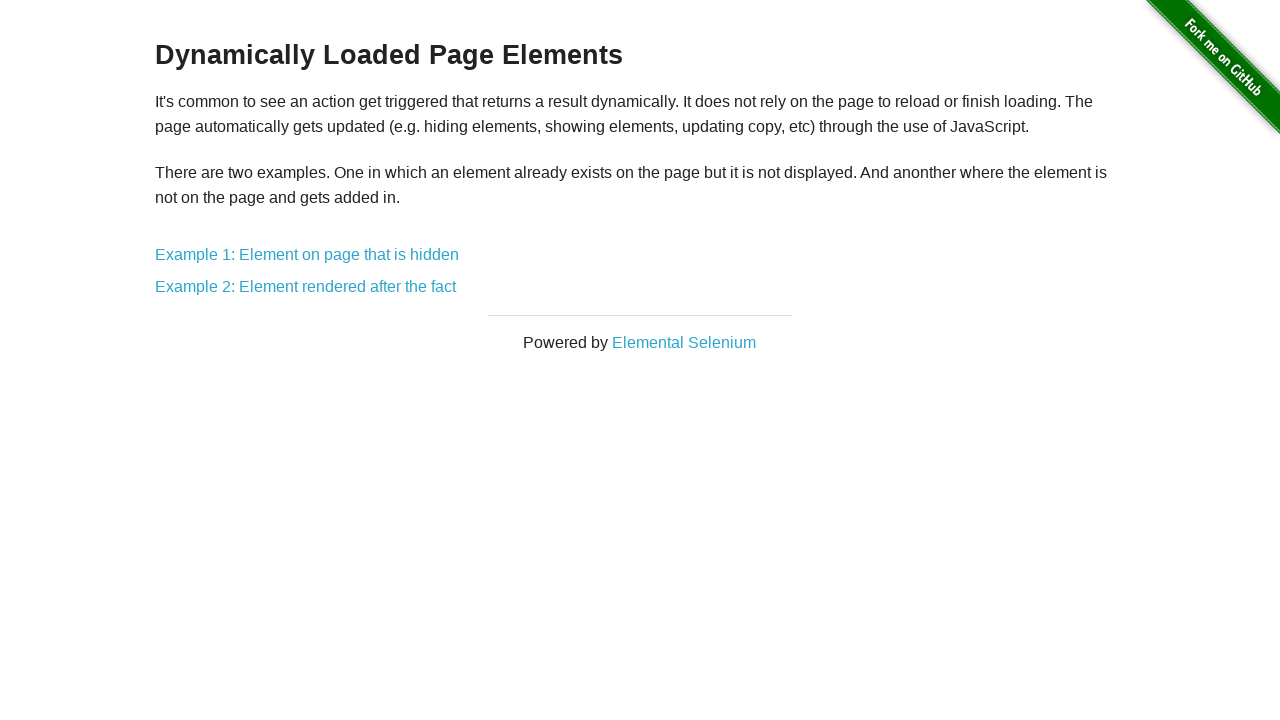

Clicked on 'Example 1: Element on page that is hidden' link at (307, 255) on text=Example 1: Element on page that is hidden
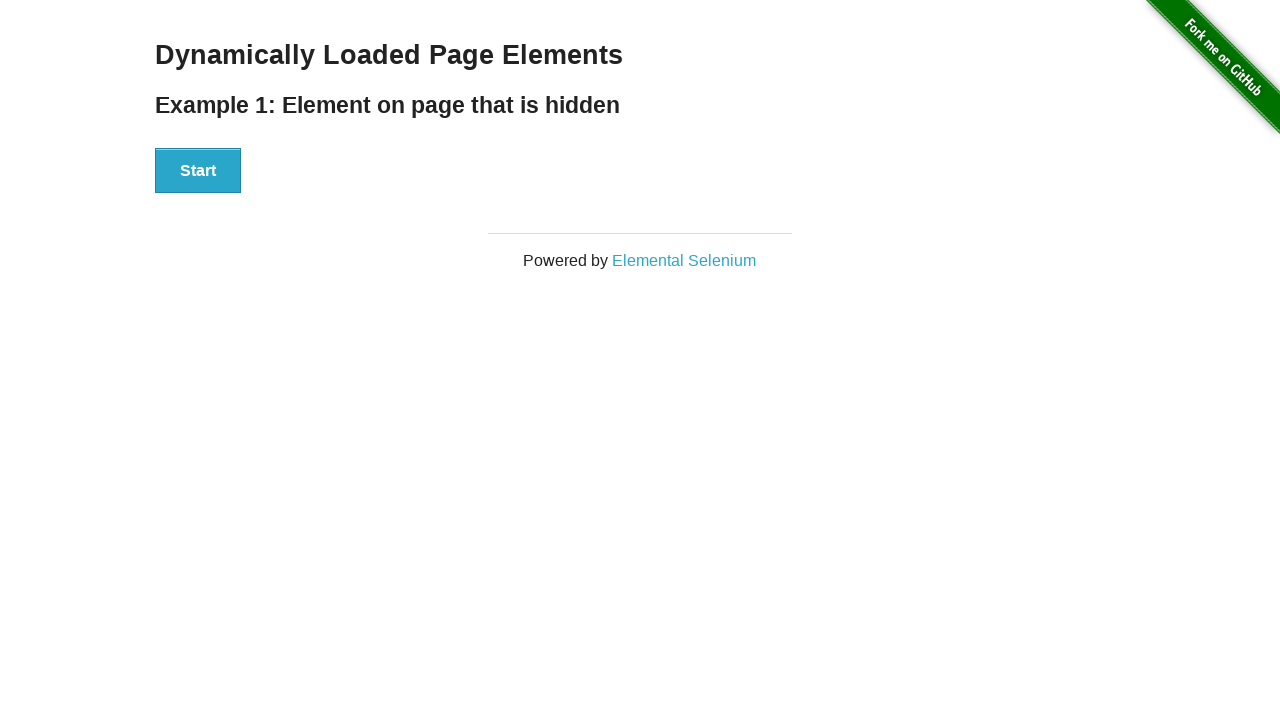

Clicked Start button to initiate dynamic loading at (198, 171) on xpath=//button[text()='Start']
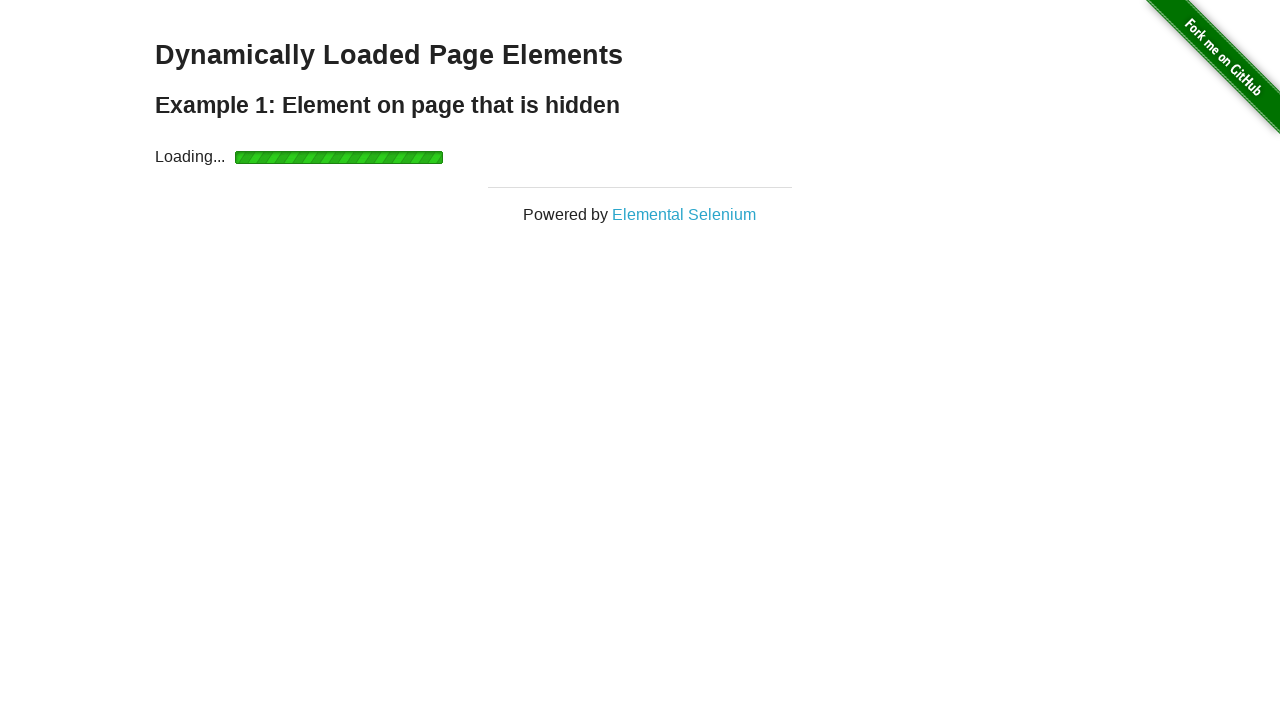

Waited for 'Hello World!' text to appear on page
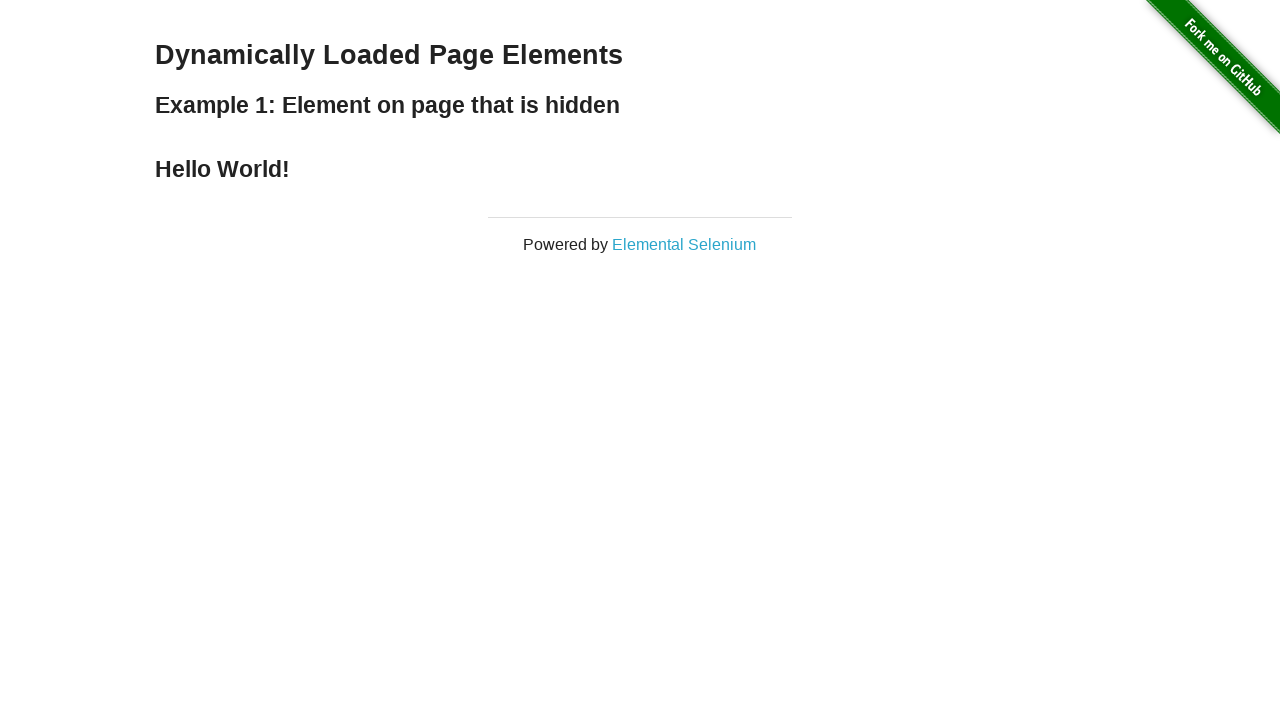

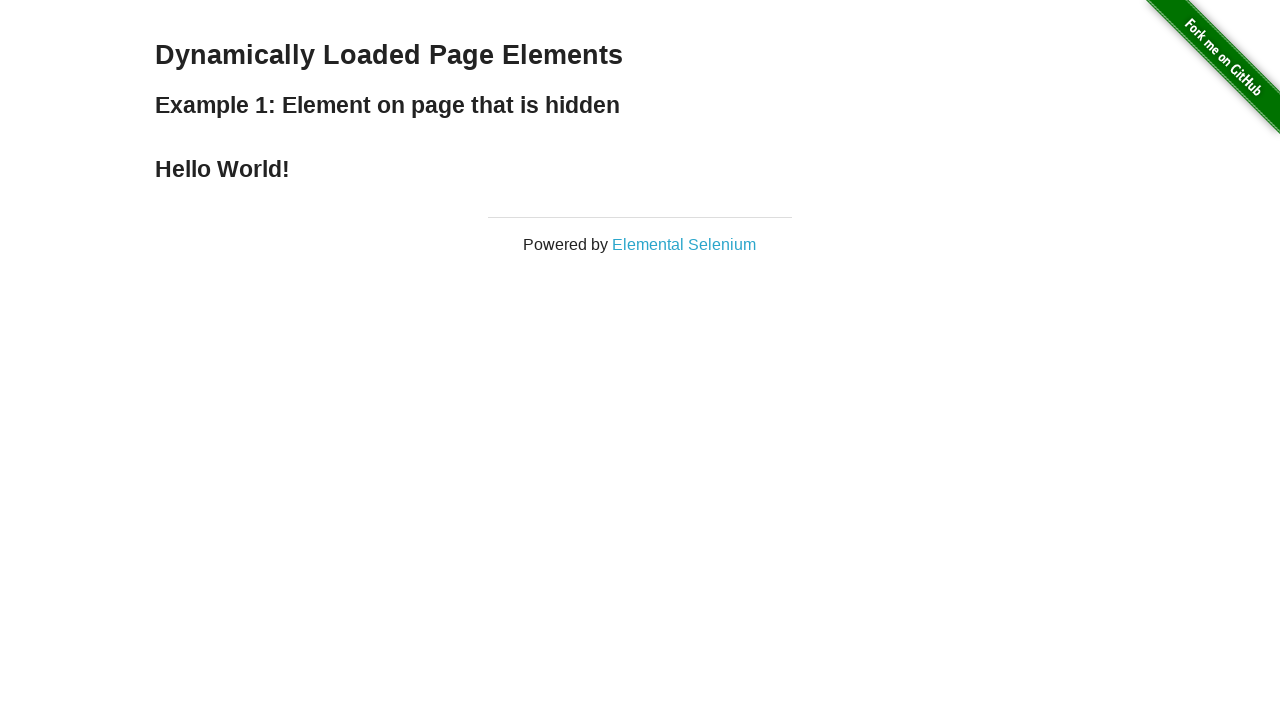